Opens example.com, waits for it to load, then navigates to pimeyes.com in a new page and verifies it loads successfully.

Starting URL: https://example.com

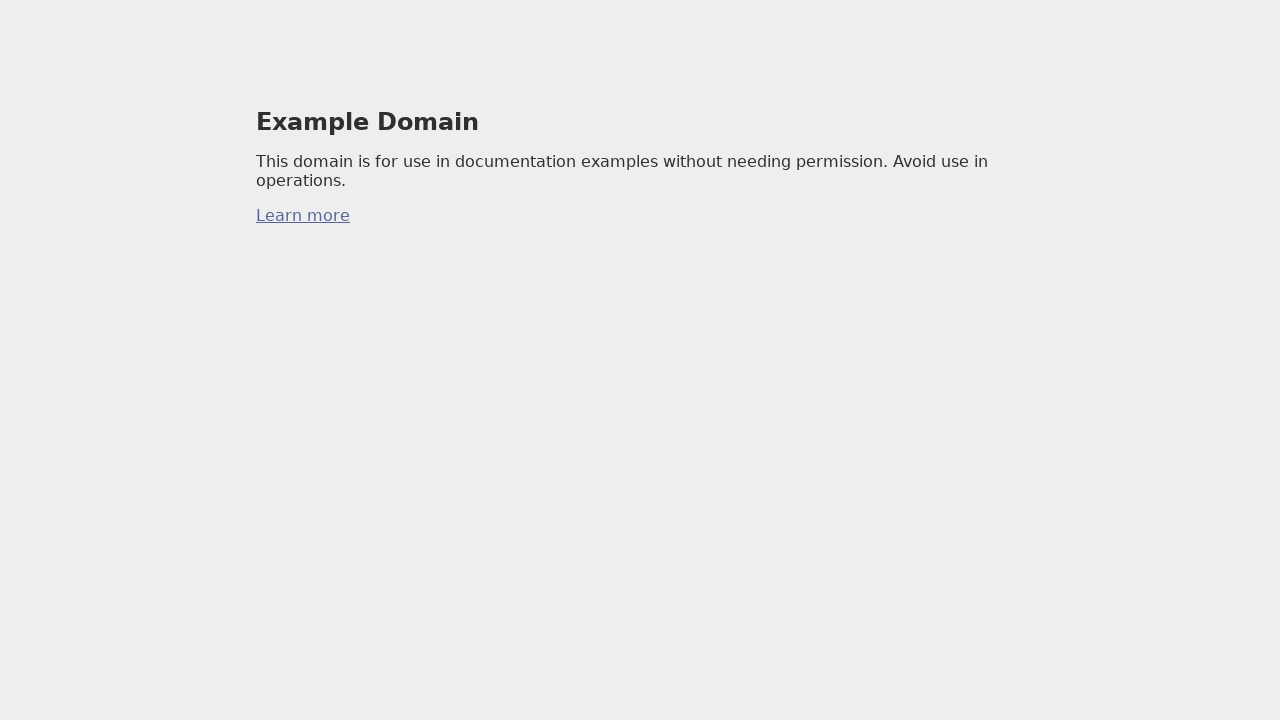

example.com fully loaded (domcontentloaded)
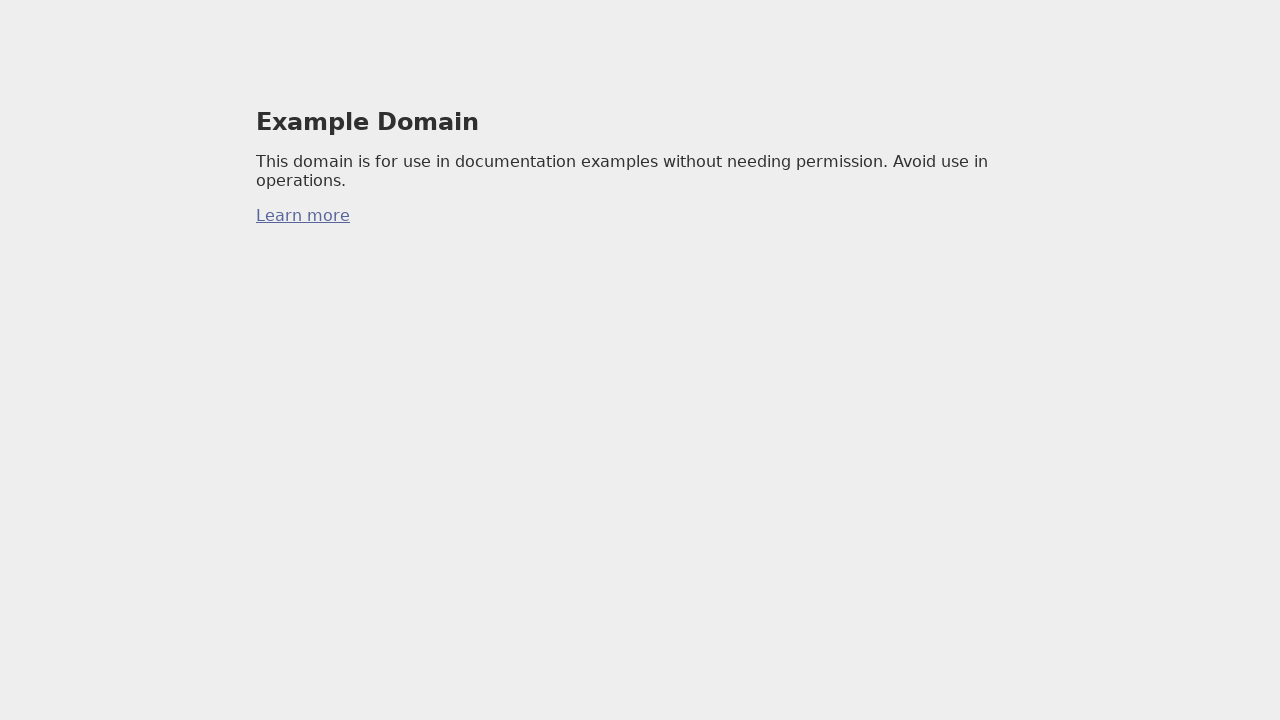

Created a new page in the browser context
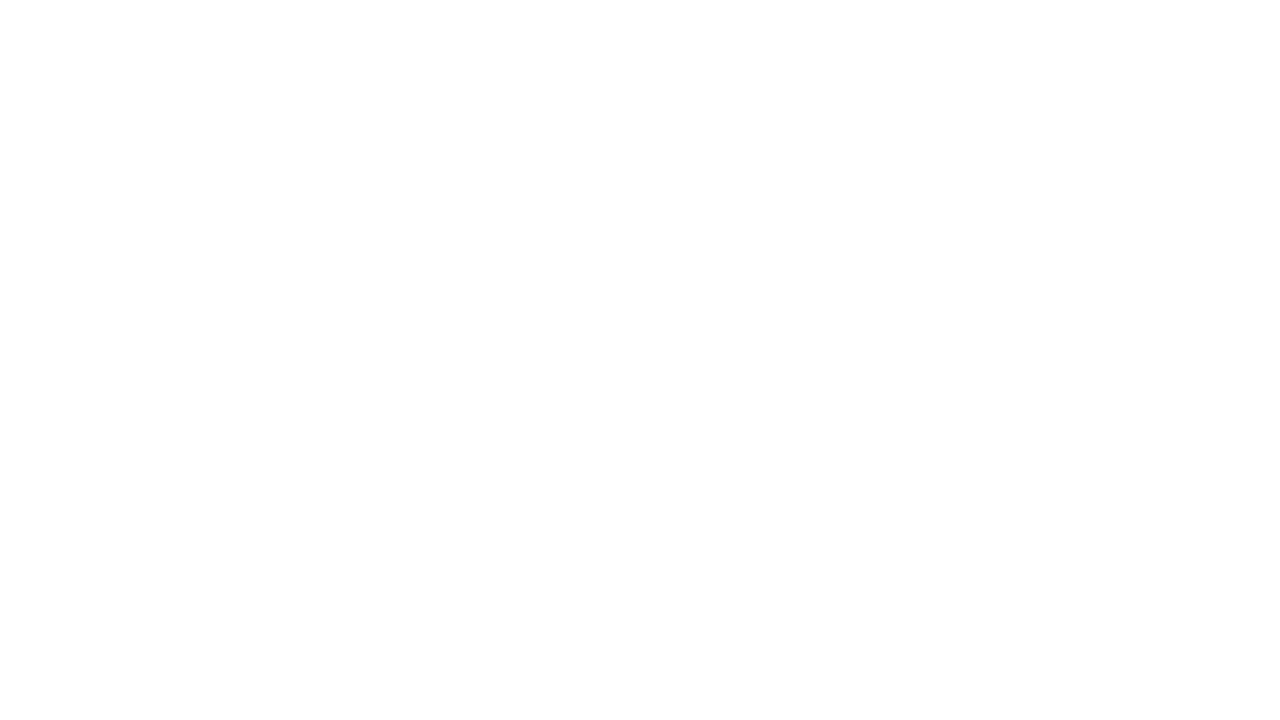

Navigated to pimeyes.com and waited for domcontentloaded
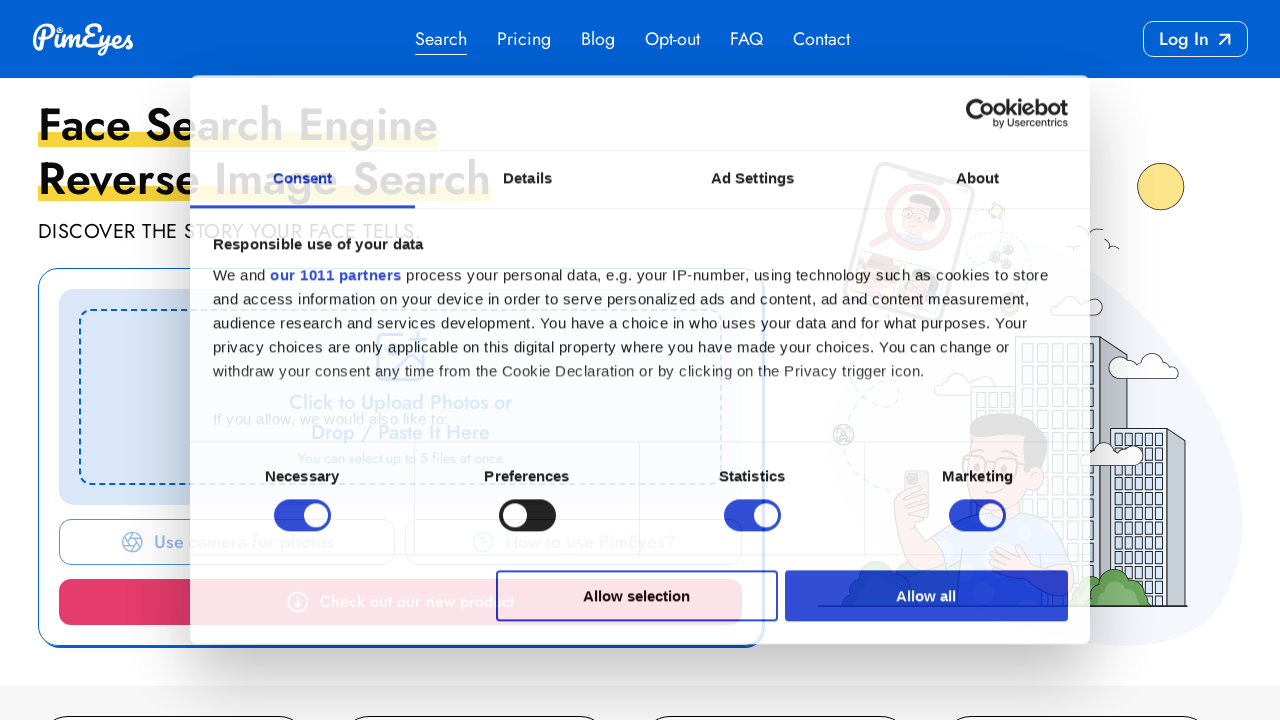

Verified pimeyes.com fully loaded (domcontentloaded)
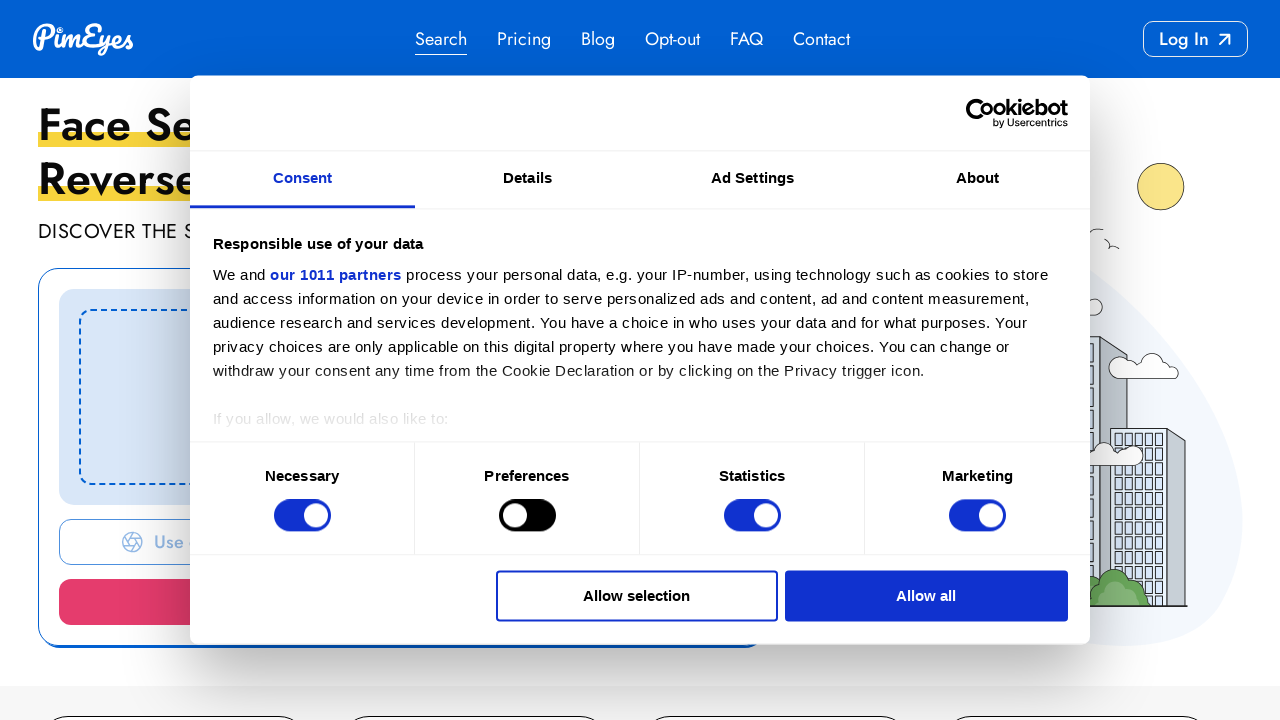

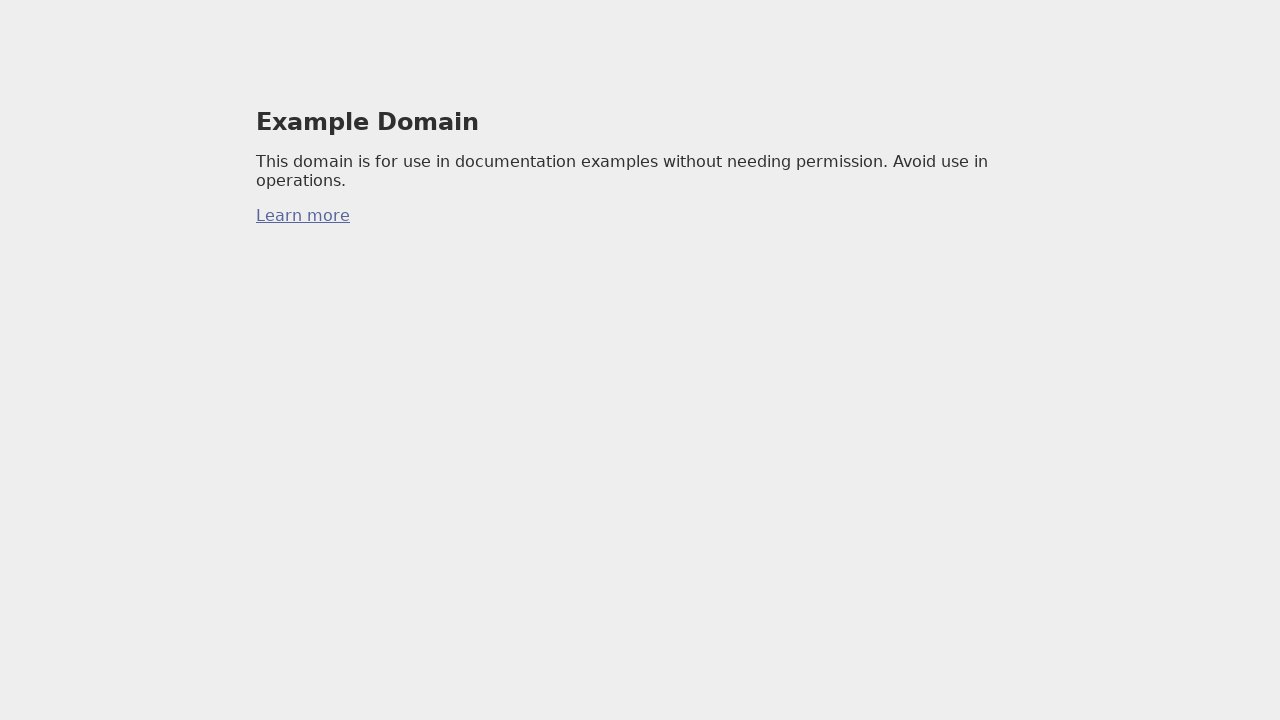